Tests selecting multiple languages from a multi-select dropdown on a registration form

Starting URL: https://demo.automationtesting.in/Register.html

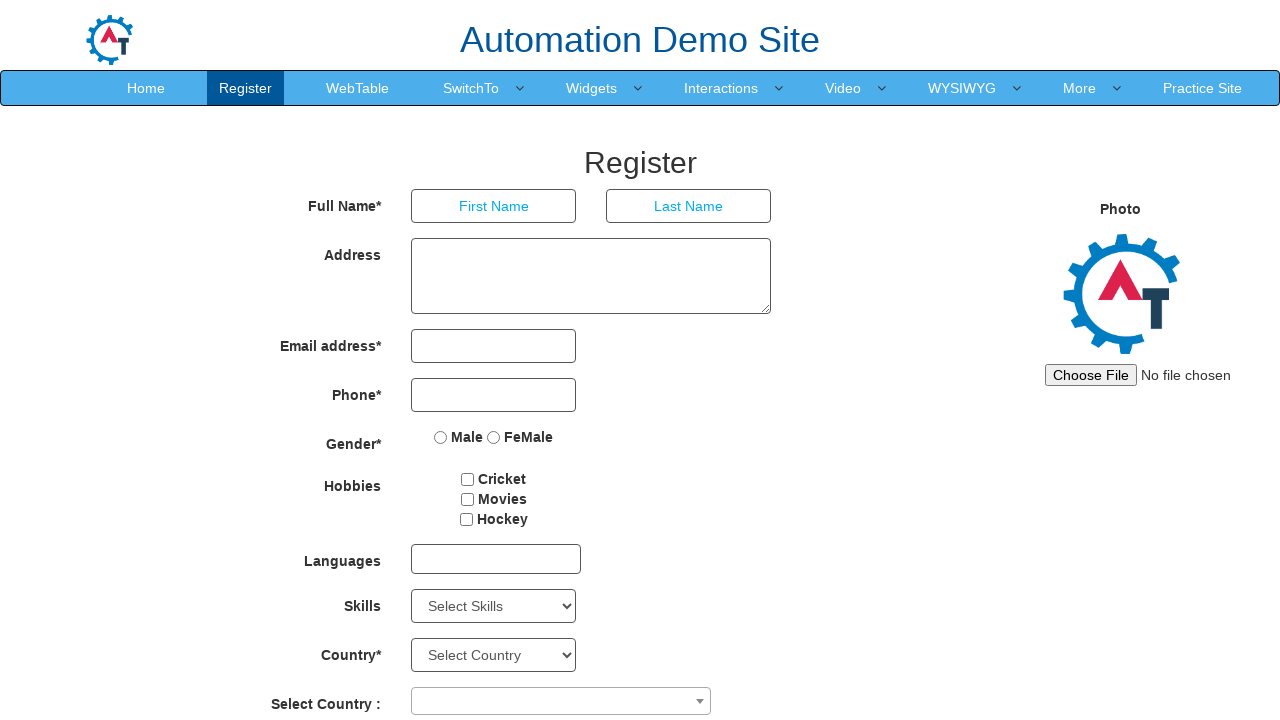

Clicked on language multi-select dropdown at (496, 559) on xpath=//*[@id="msdd"]
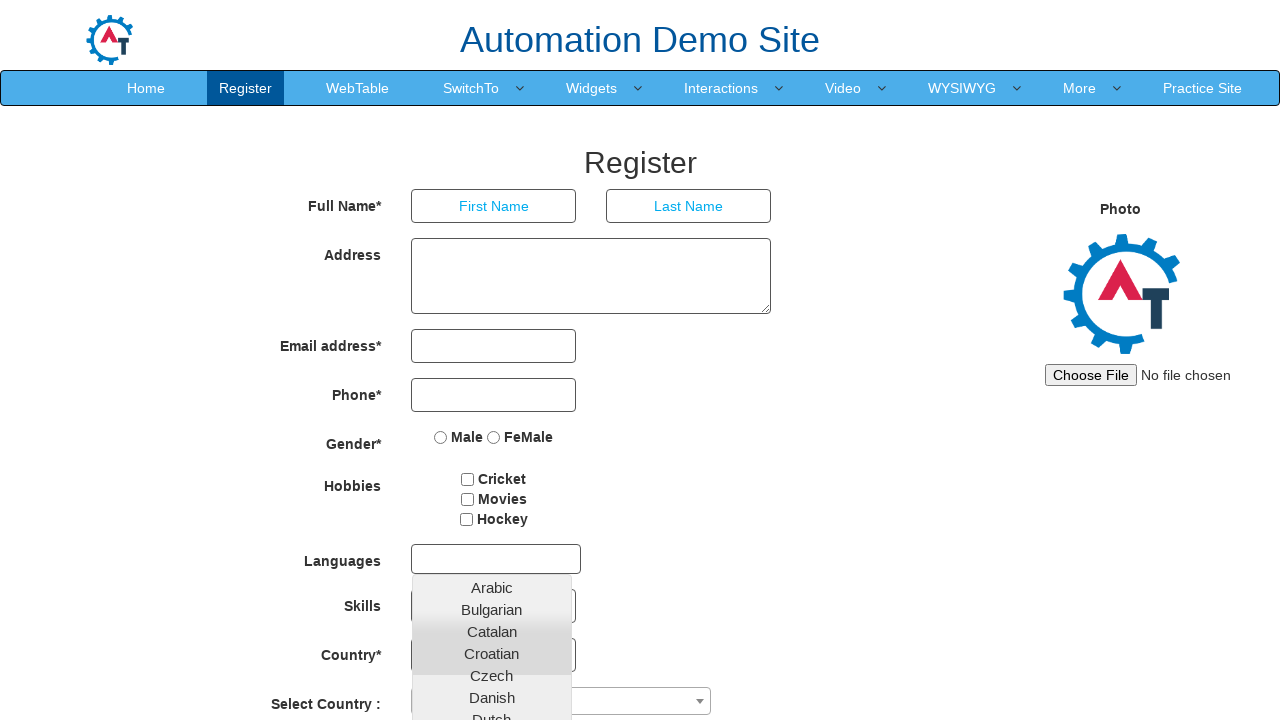

Selected English from language dropdown at (492, 457) on xpath=//li/a[text()="English"]
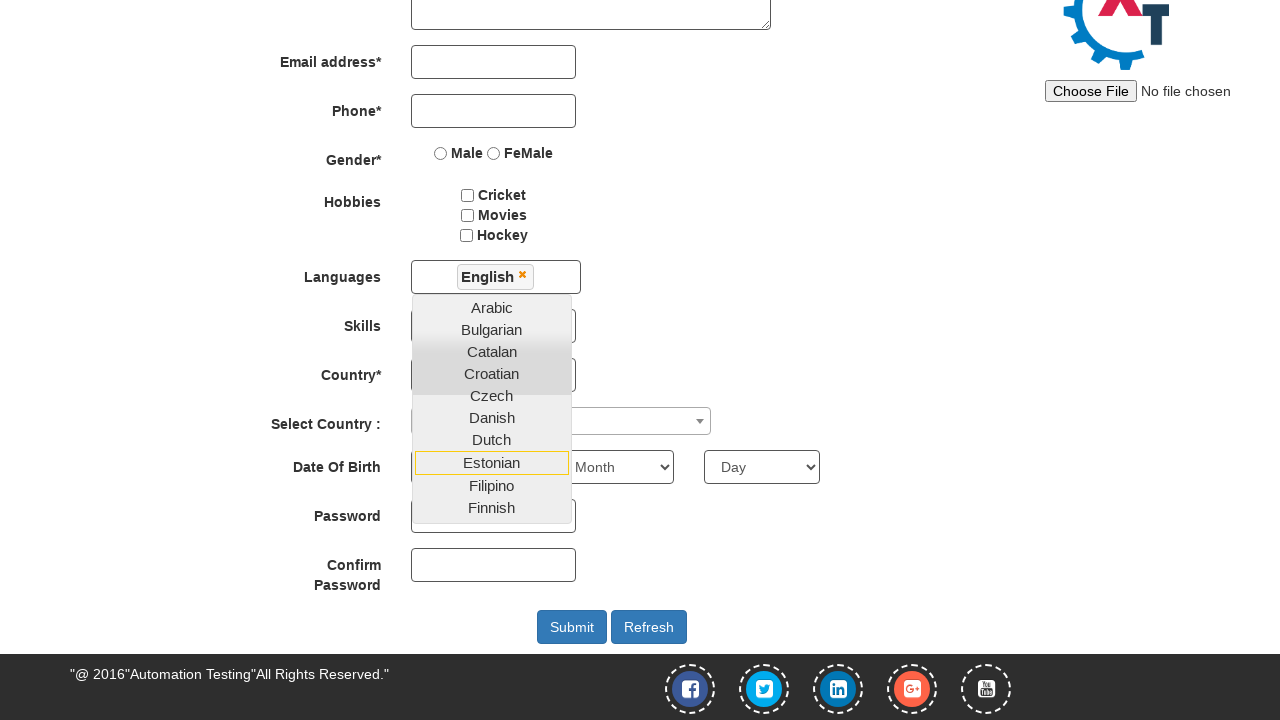

Selected Hindi from language dropdown at (492, 408) on xpath=//li/a[text()="Hindi"]
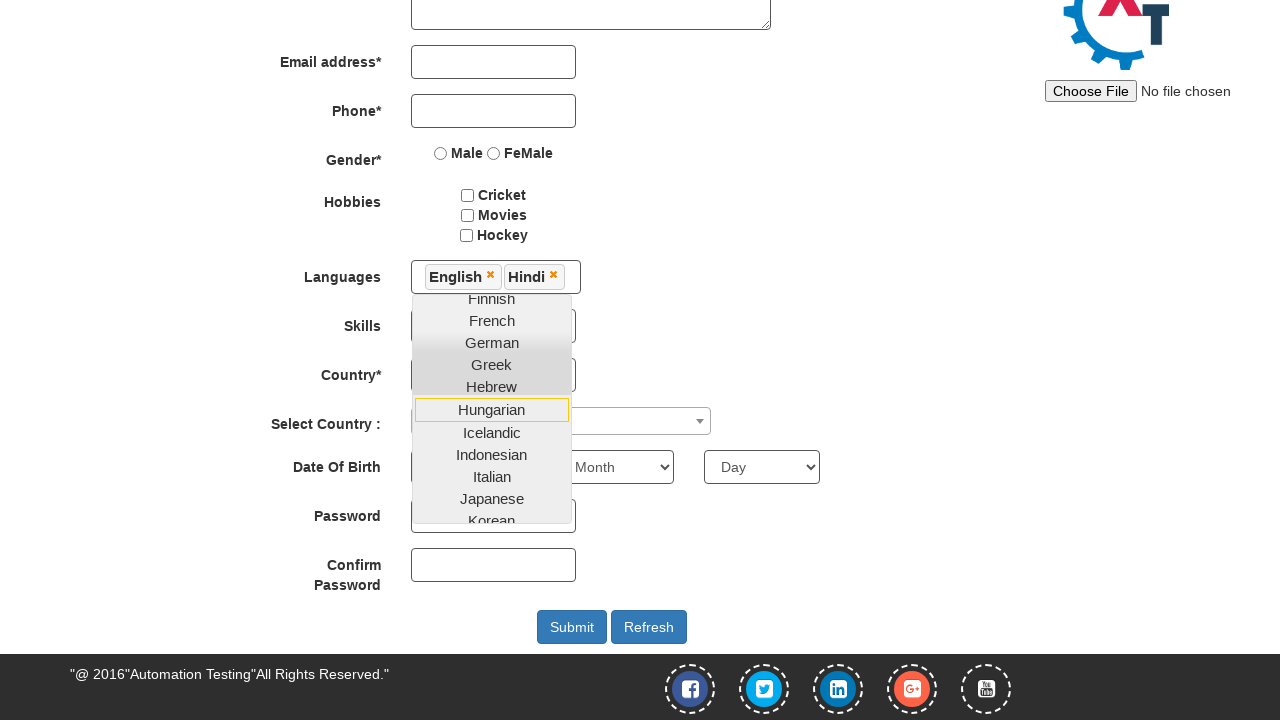

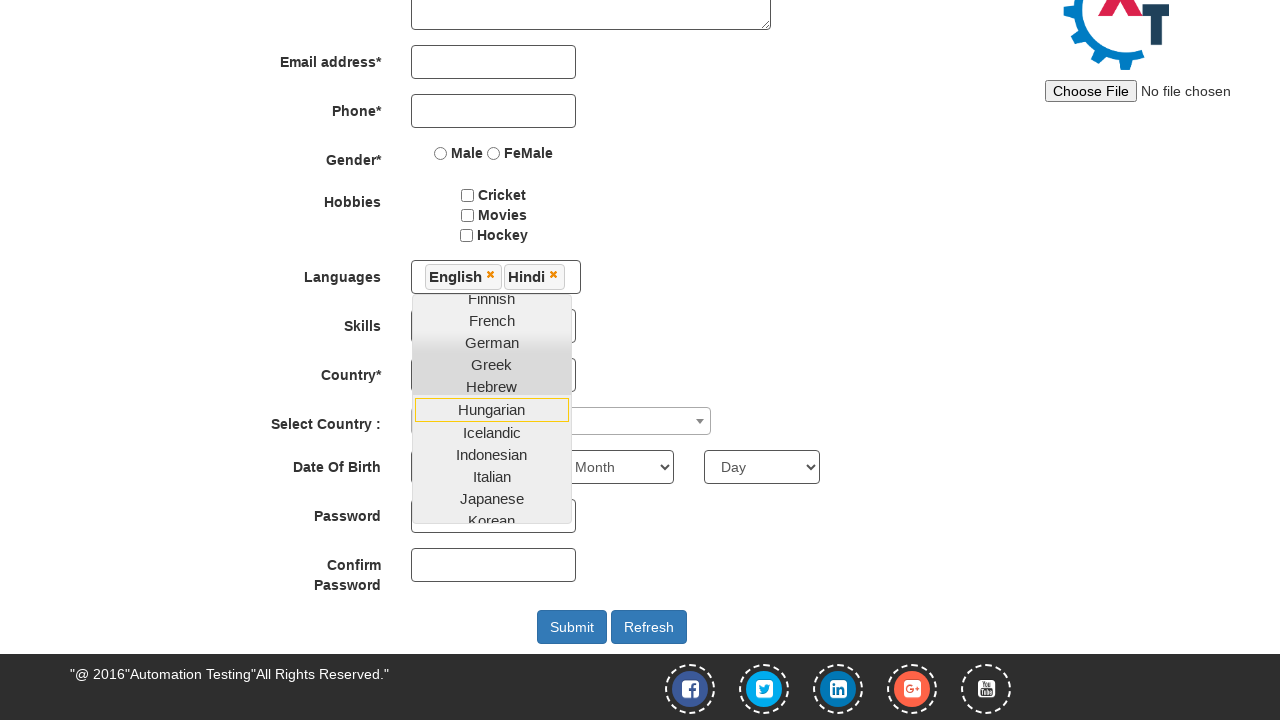